Tests filtering to display only active (non-completed) todo items.

Starting URL: https://demo.playwright.dev/todomvc

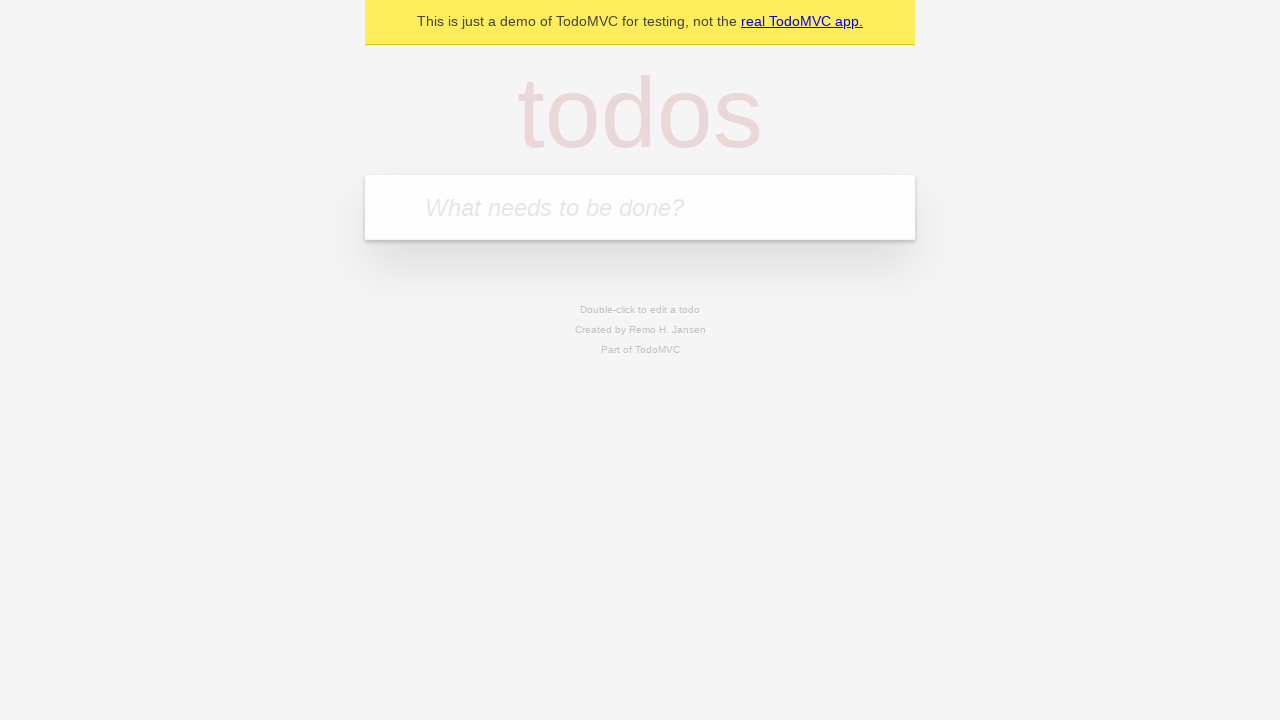

Filled todo input with 'buy some cheese' on internal:attr=[placeholder="What needs to be done?"i]
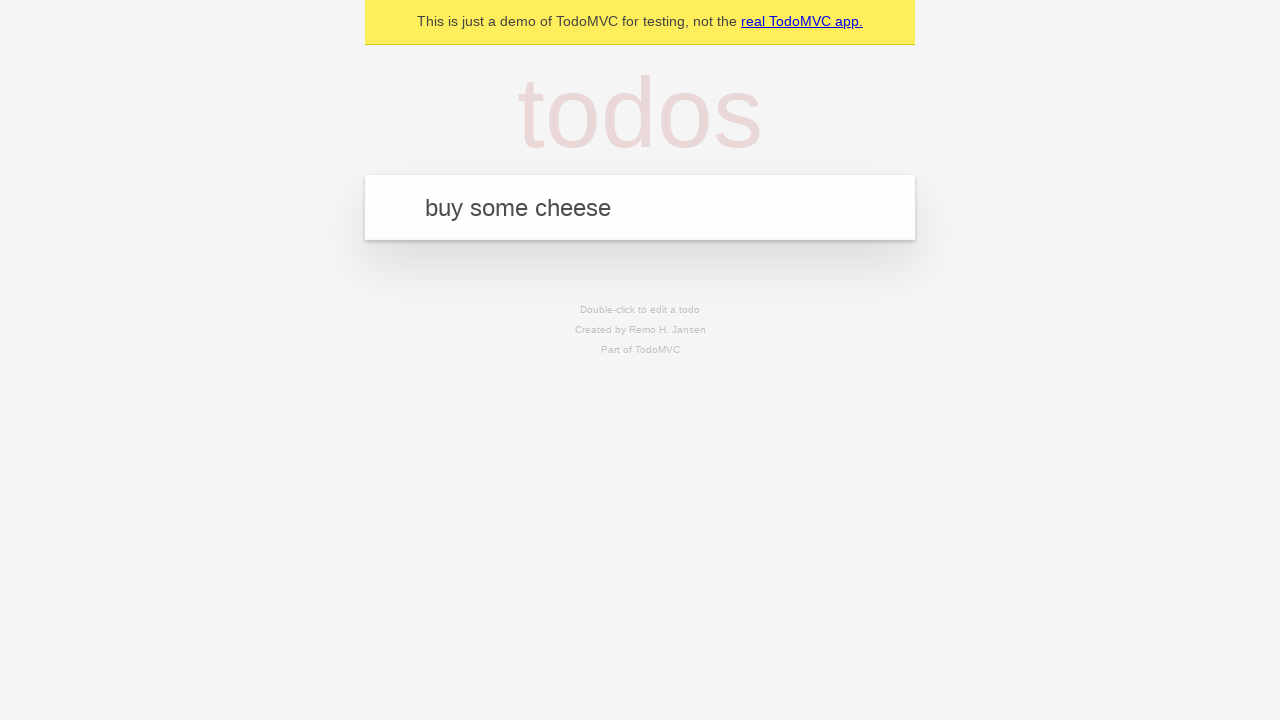

Pressed Enter to add 'buy some cheese' todo on internal:attr=[placeholder="What needs to be done?"i]
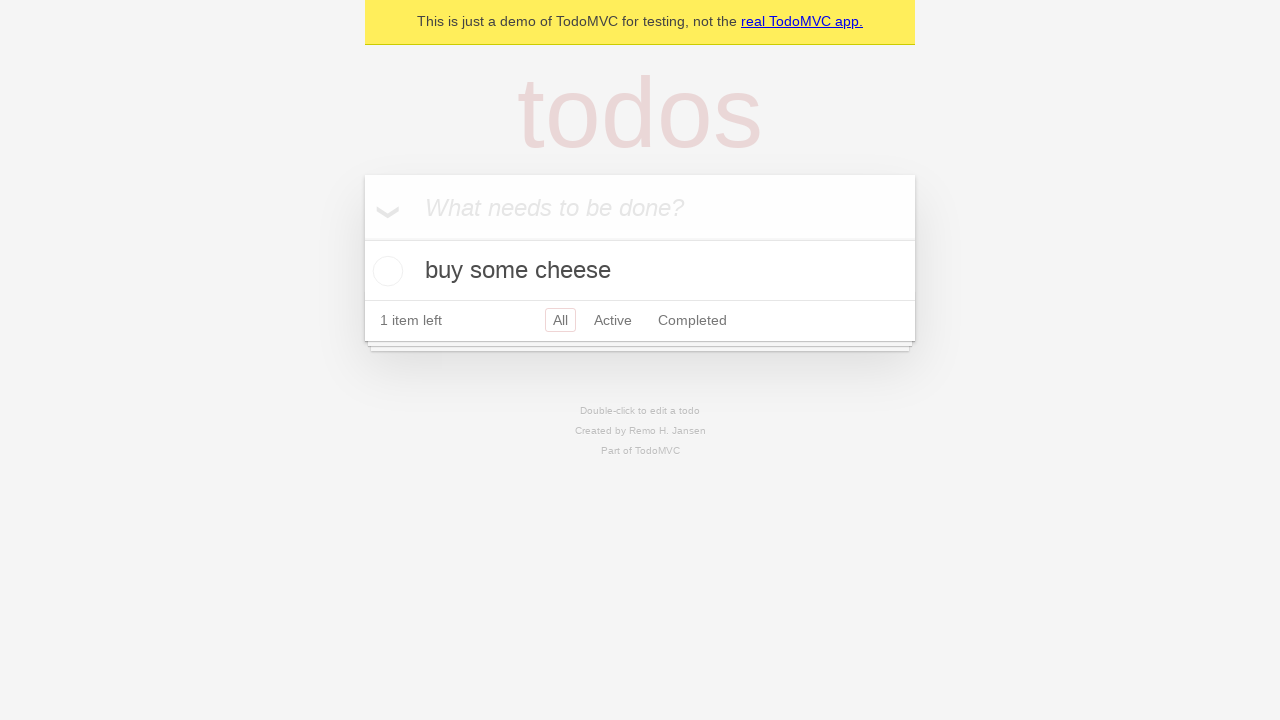

Filled todo input with 'feed the cat' on internal:attr=[placeholder="What needs to be done?"i]
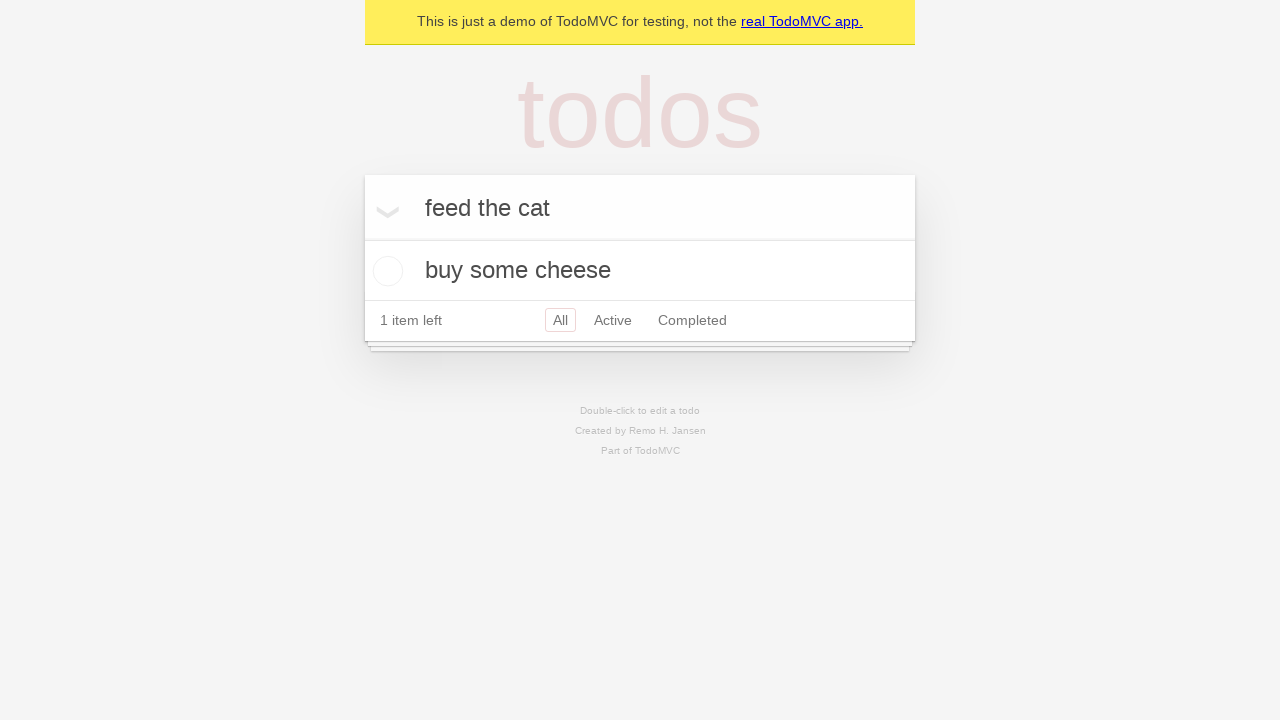

Pressed Enter to add 'feed the cat' todo on internal:attr=[placeholder="What needs to be done?"i]
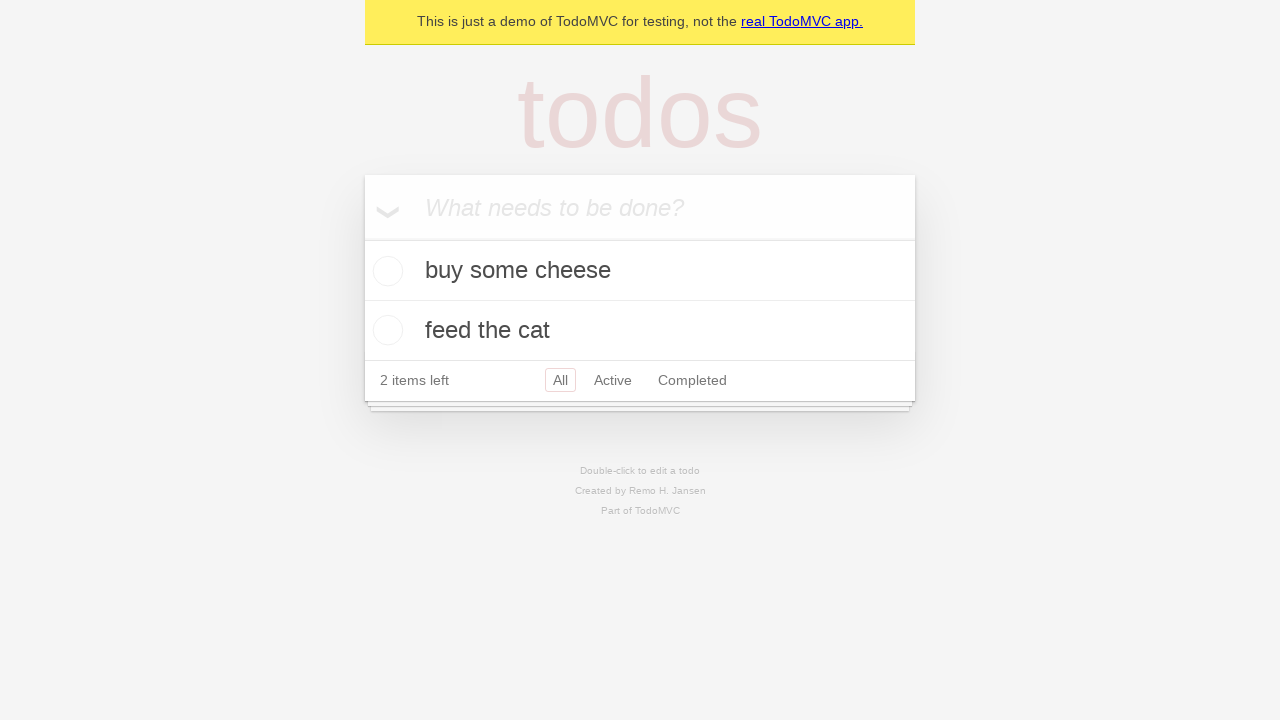

Filled todo input with 'book a doctors appointment' on internal:attr=[placeholder="What needs to be done?"i]
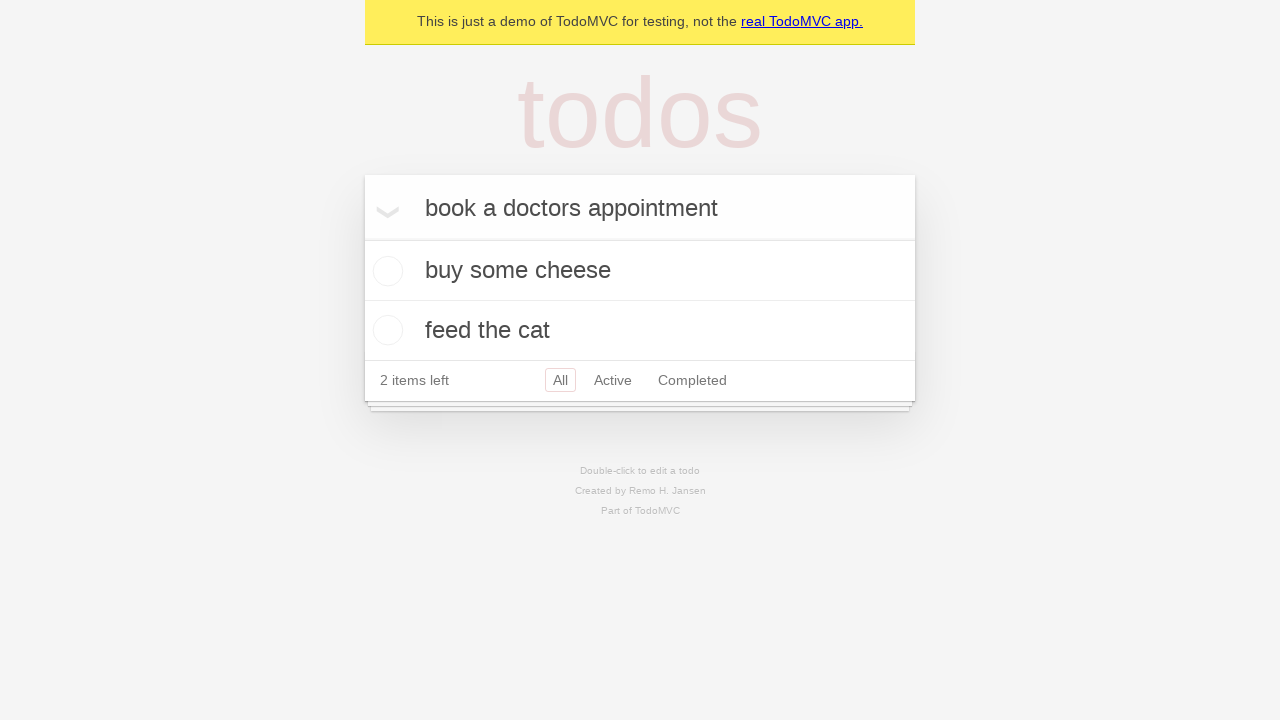

Pressed Enter to add 'book a doctors appointment' todo on internal:attr=[placeholder="What needs to be done?"i]
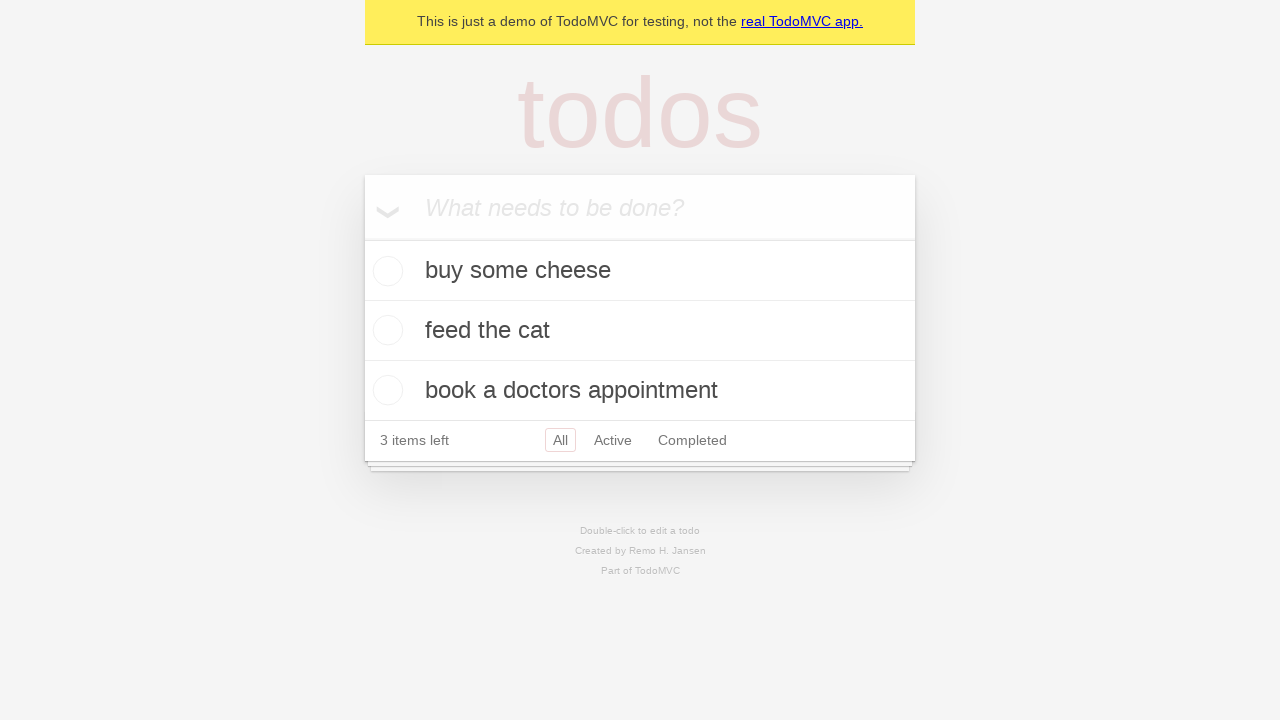

Checked the second todo item 'feed the cat' at (385, 330) on internal:testid=[data-testid="todo-item"s] >> nth=1 >> internal:role=checkbox
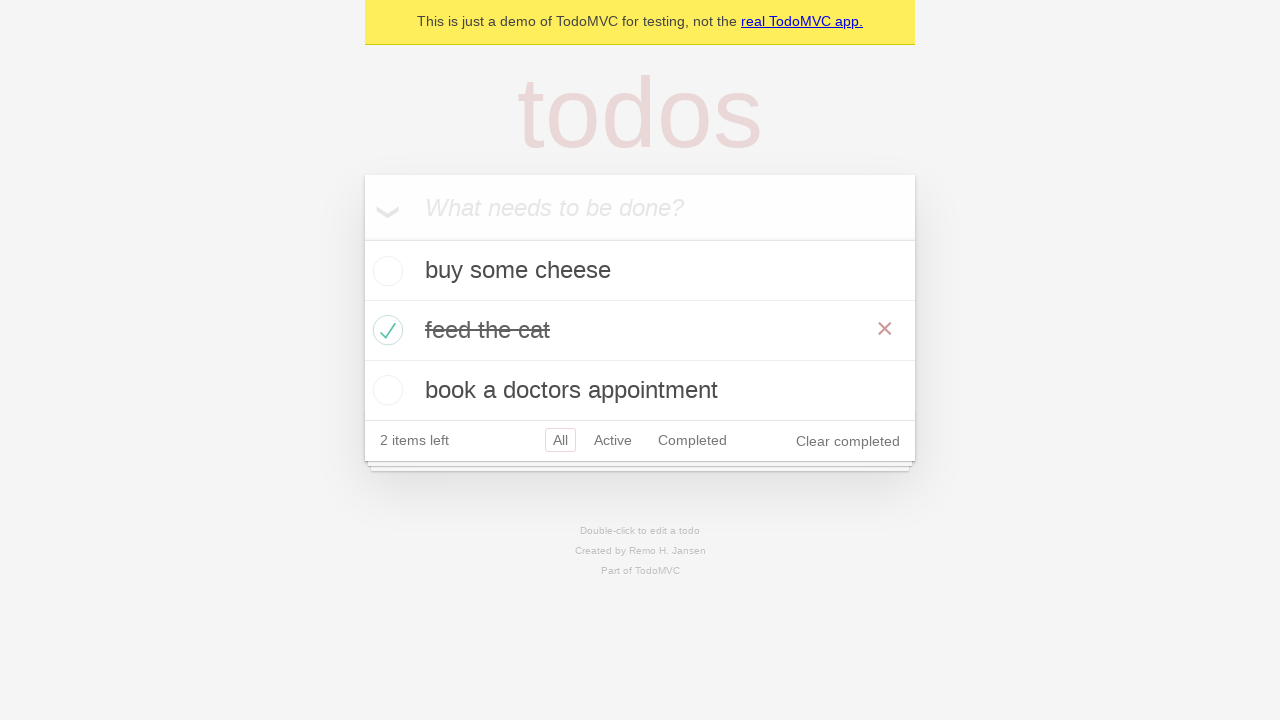

Clicked 'Active' filter to display only active items at (613, 440) on internal:role=link[name="Active"i]
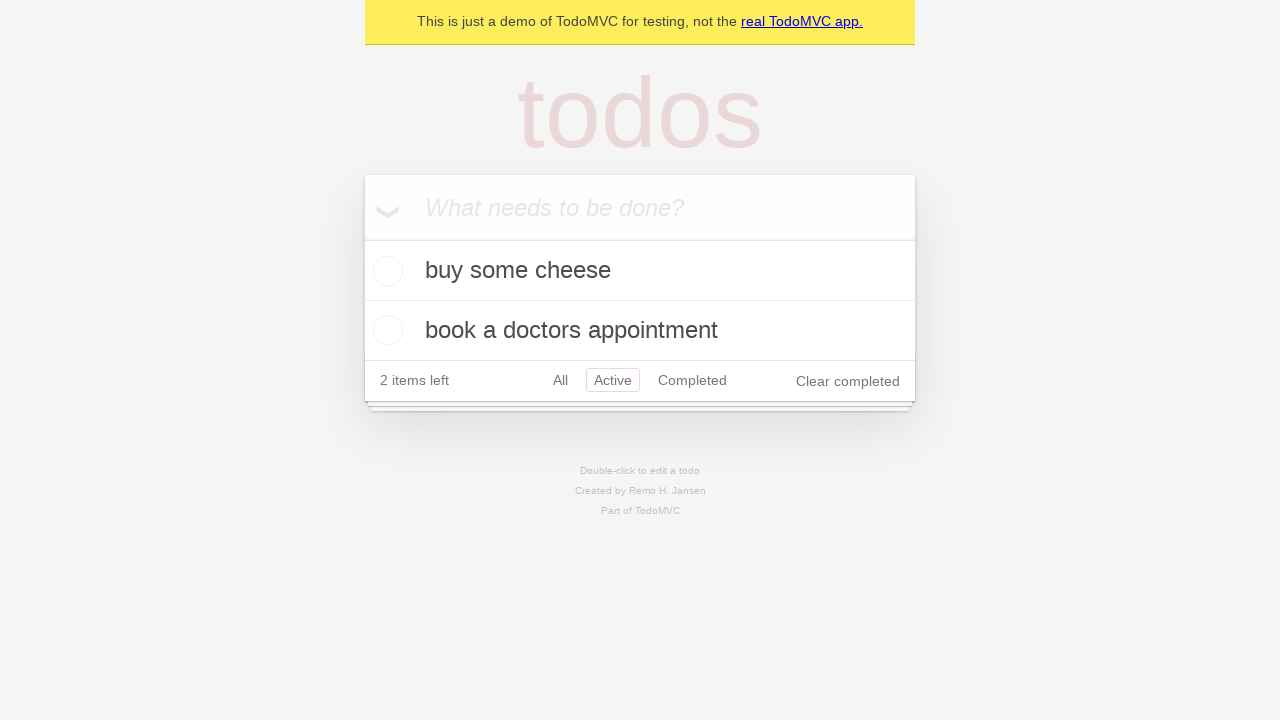

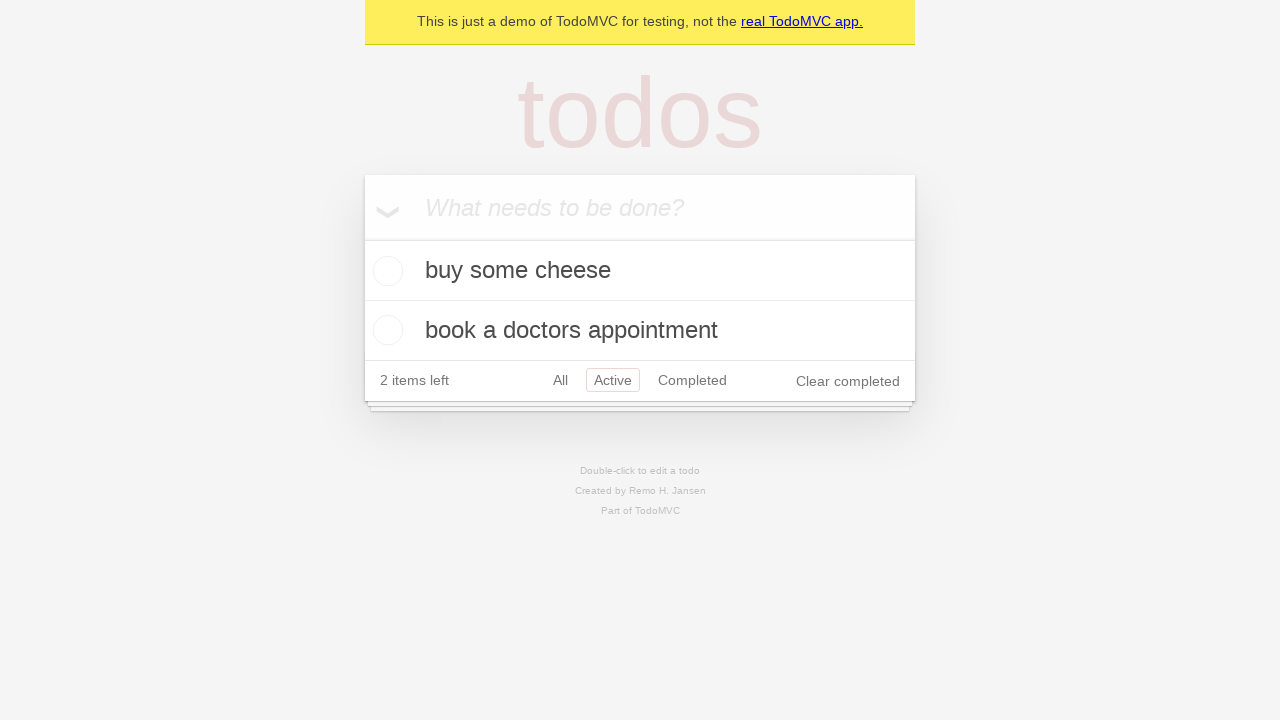